Tests JavaScript confirm alert functionality by clicking a button to trigger a confirm dialog, dismissing it, and verifying the result message on the page

Starting URL: https://the-internet.herokuapp.com/javascript_alerts

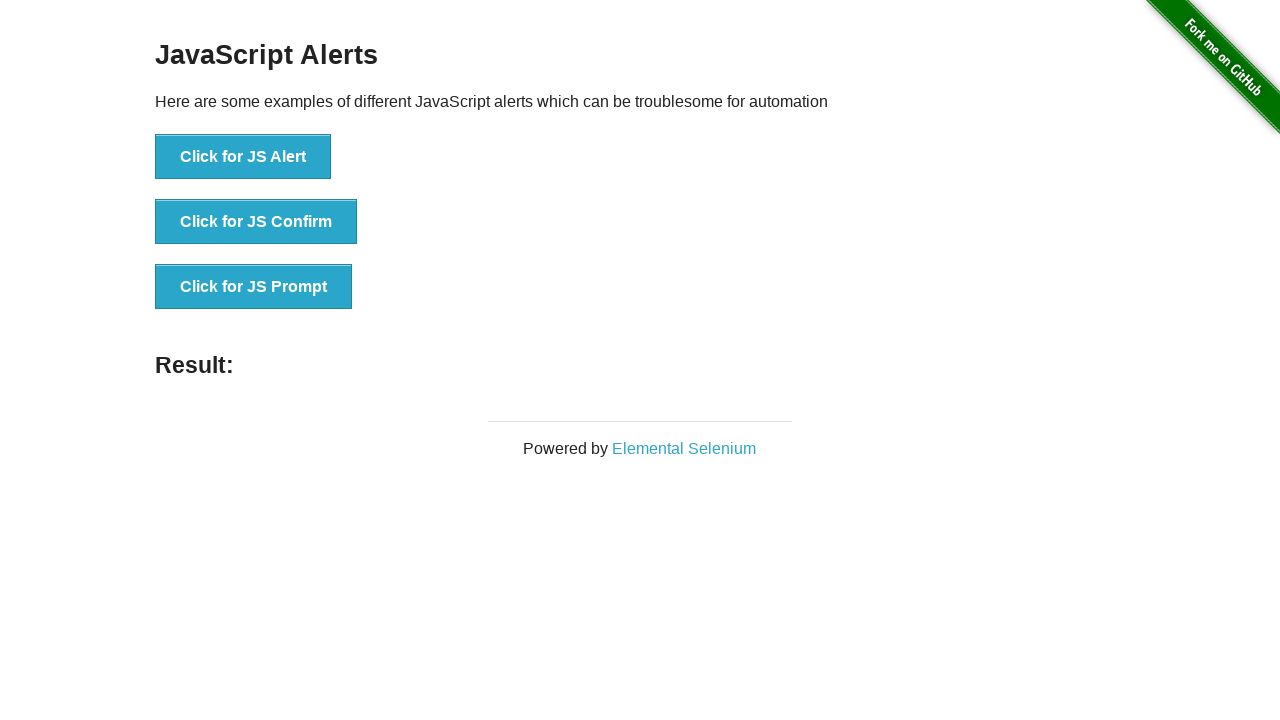

Clicked the JS Confirm button to trigger confirm dialog at (256, 222) on xpath=//*[@id='content']/div/ul/li[2]/button
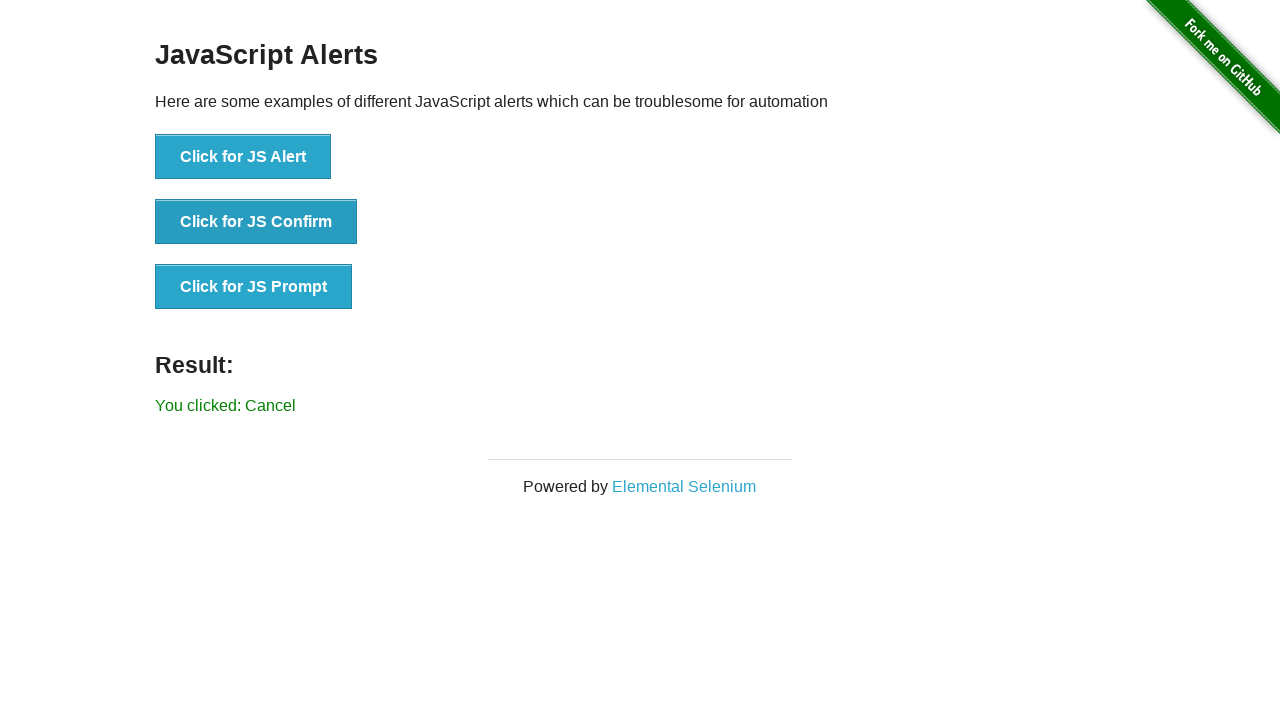

Set up dialog handler to dismiss confirm dialog
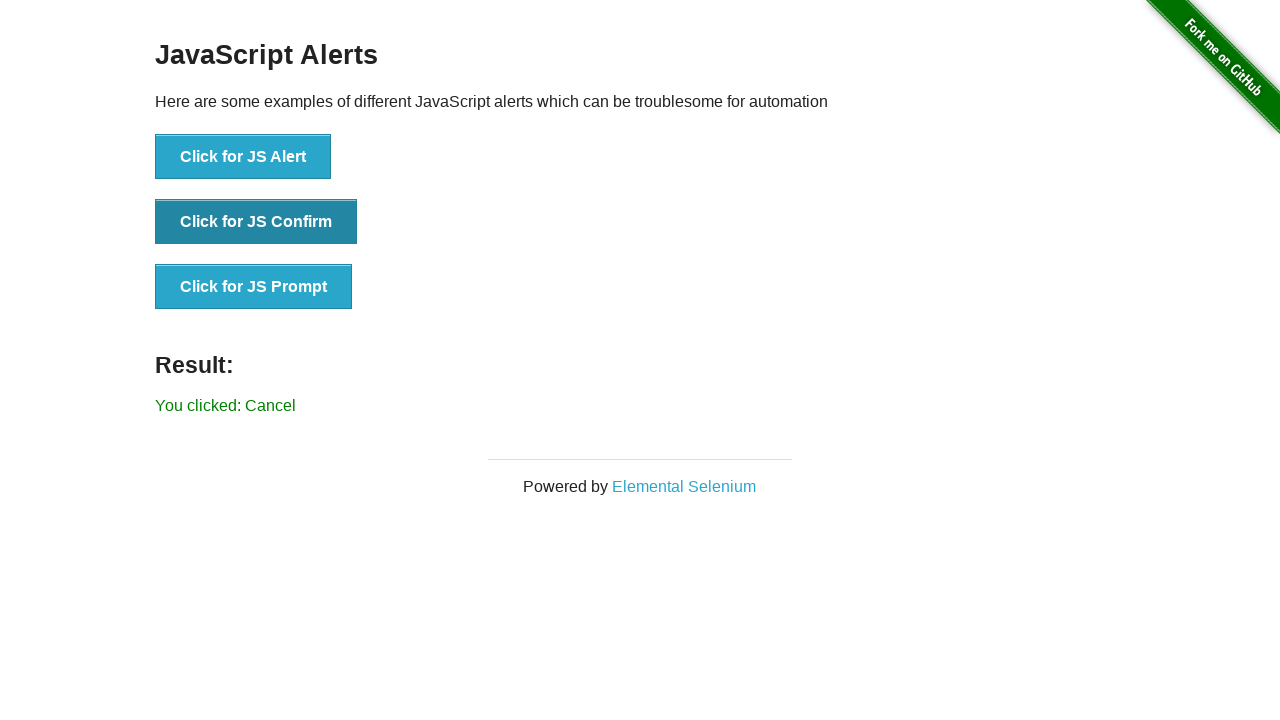

Result message appeared after dismissing confirm dialog
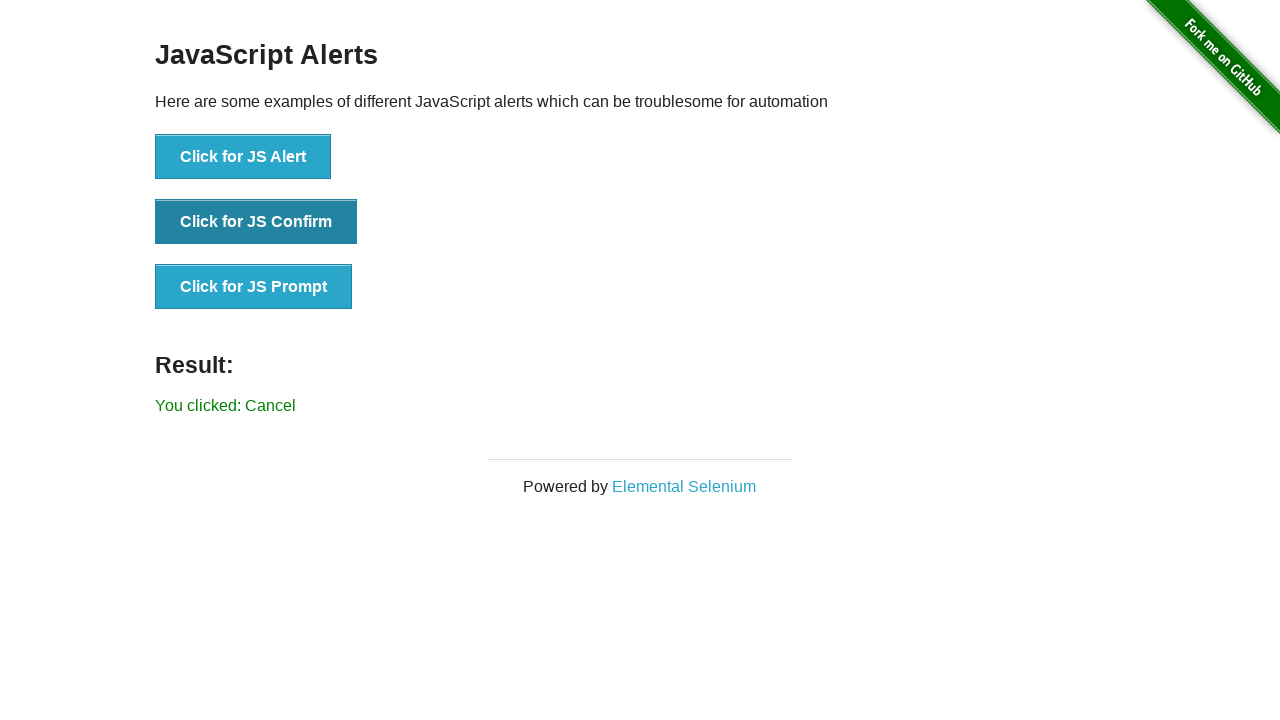

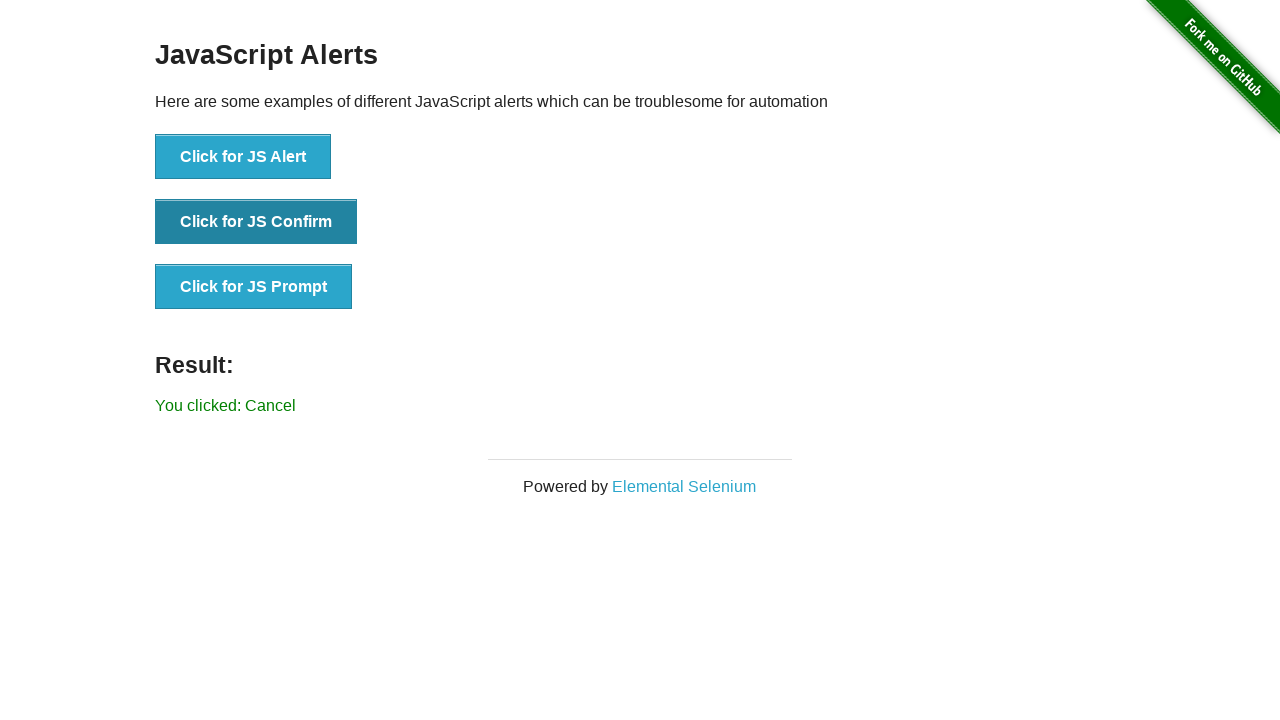